Tests the JPL Space image gallery by clicking on the full image button and verifying the expanded image loads correctly.

Starting URL: https://data-class-jpl-space.s3.amazonaws.com/JPL_Space/index.html

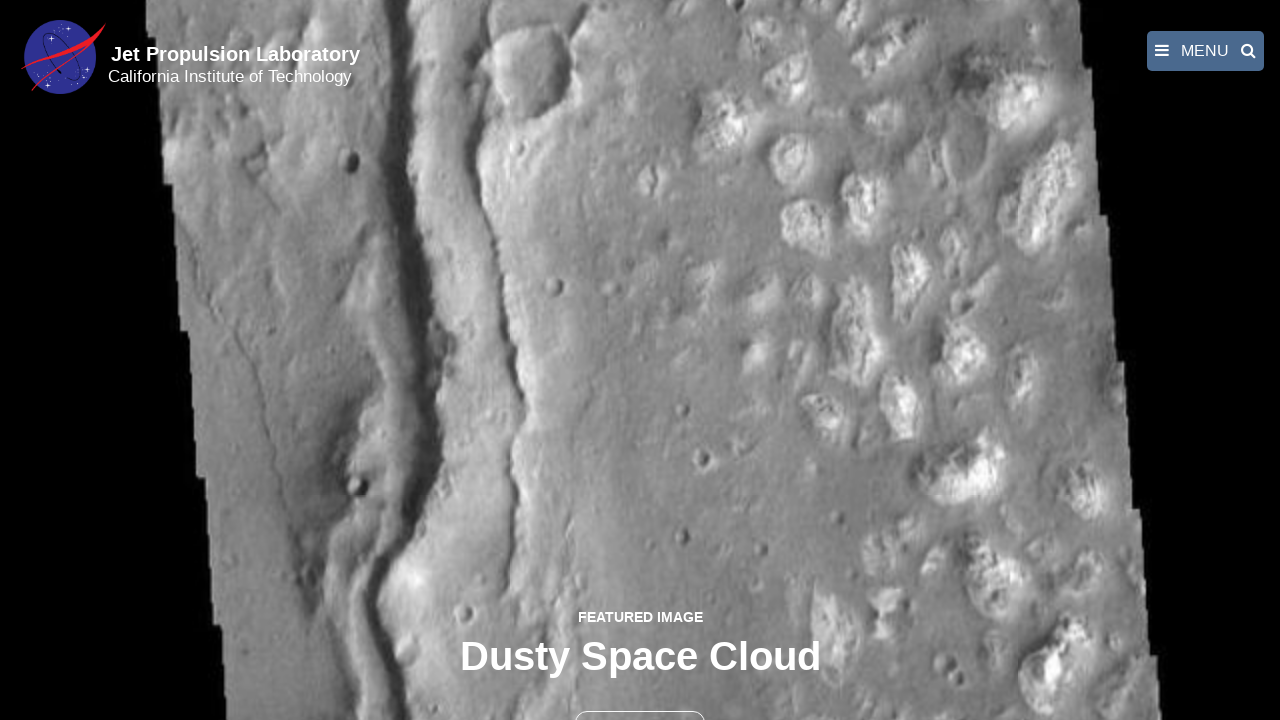

Clicked the full image button to expand the featured image at (640, 699) on button >> nth=1
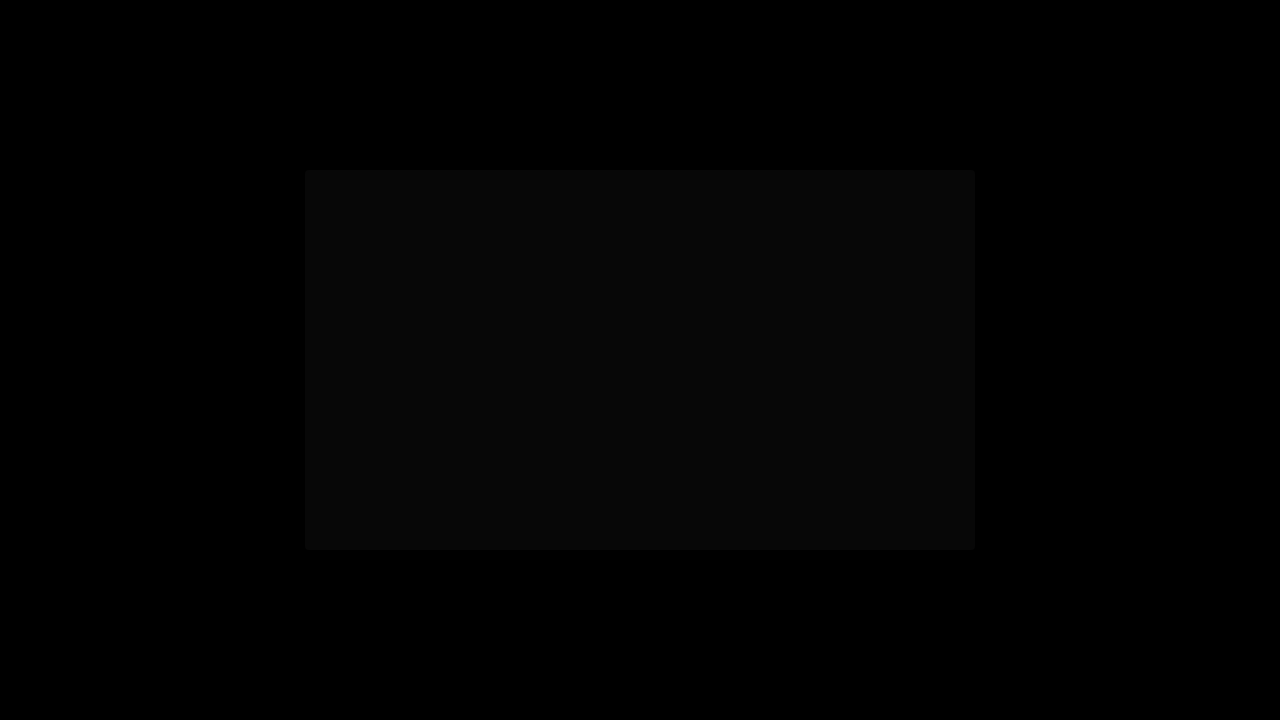

Expanded image loaded in fancybox viewer
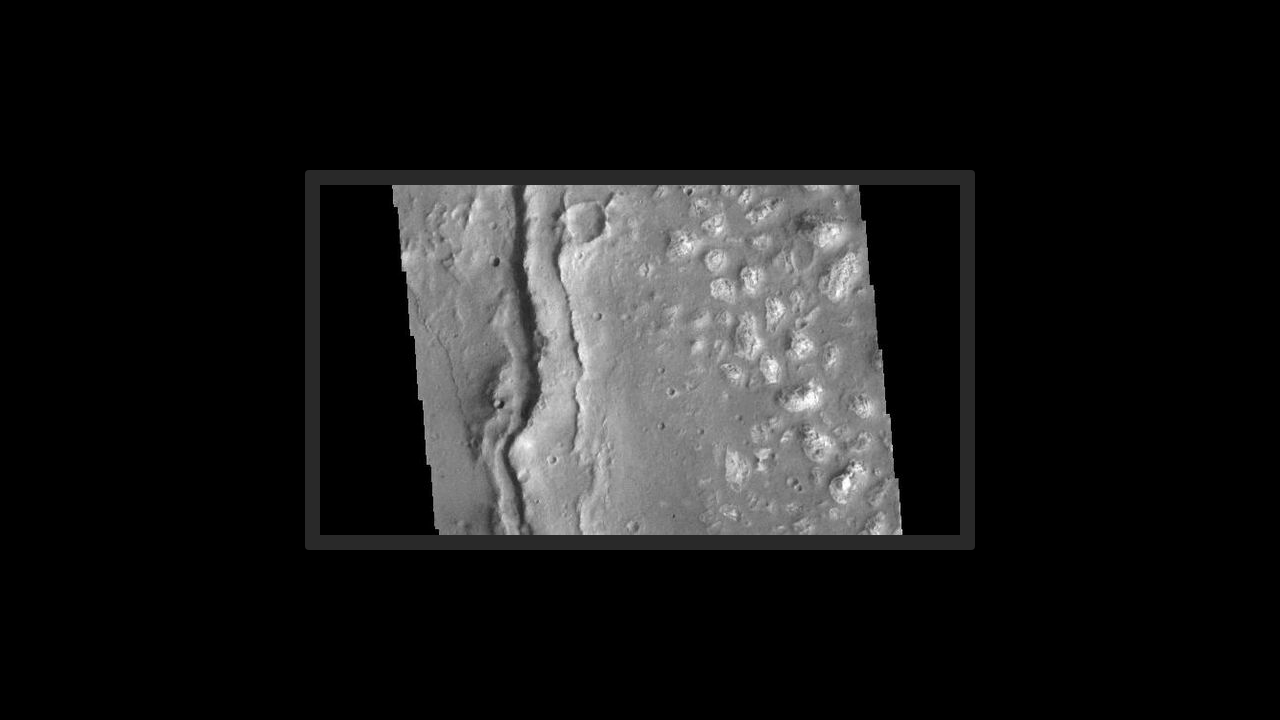

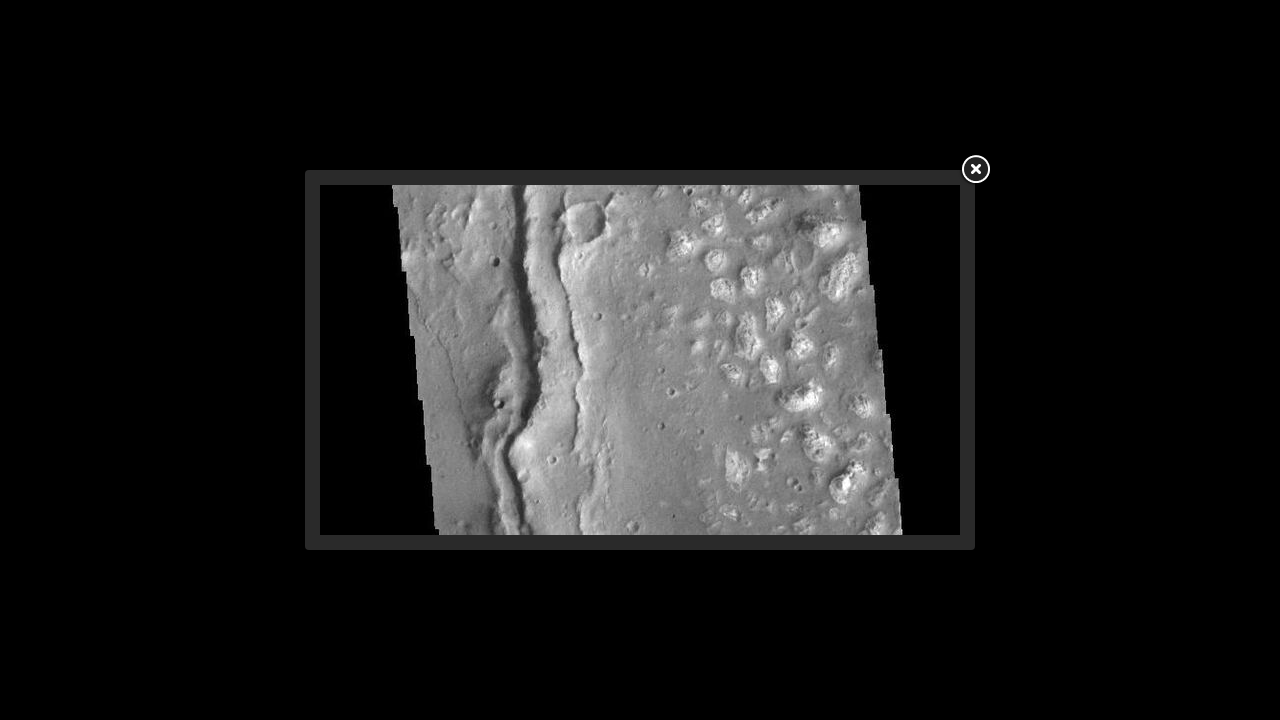